Navigates to the FNP (Ferns N Petals) website homepage and waits for the page to load.

Starting URL: https://www.fnp.com

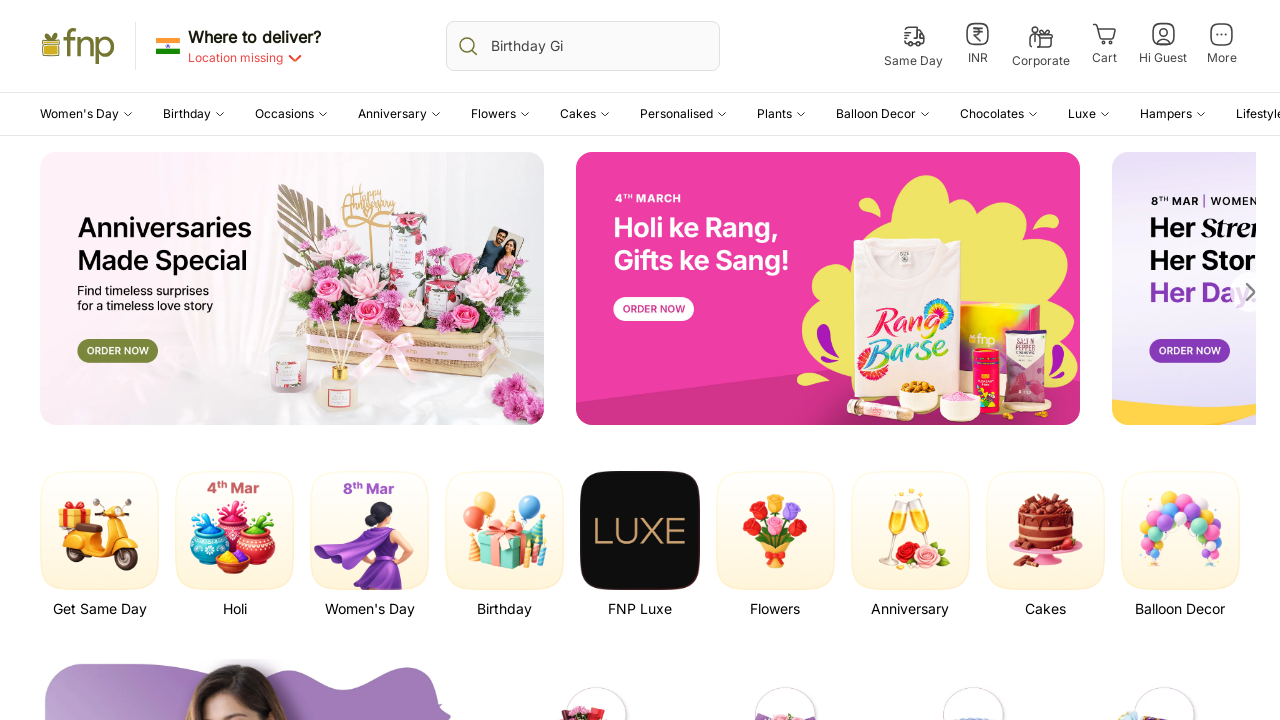

Waited for FNP homepage to load (domcontentloaded)
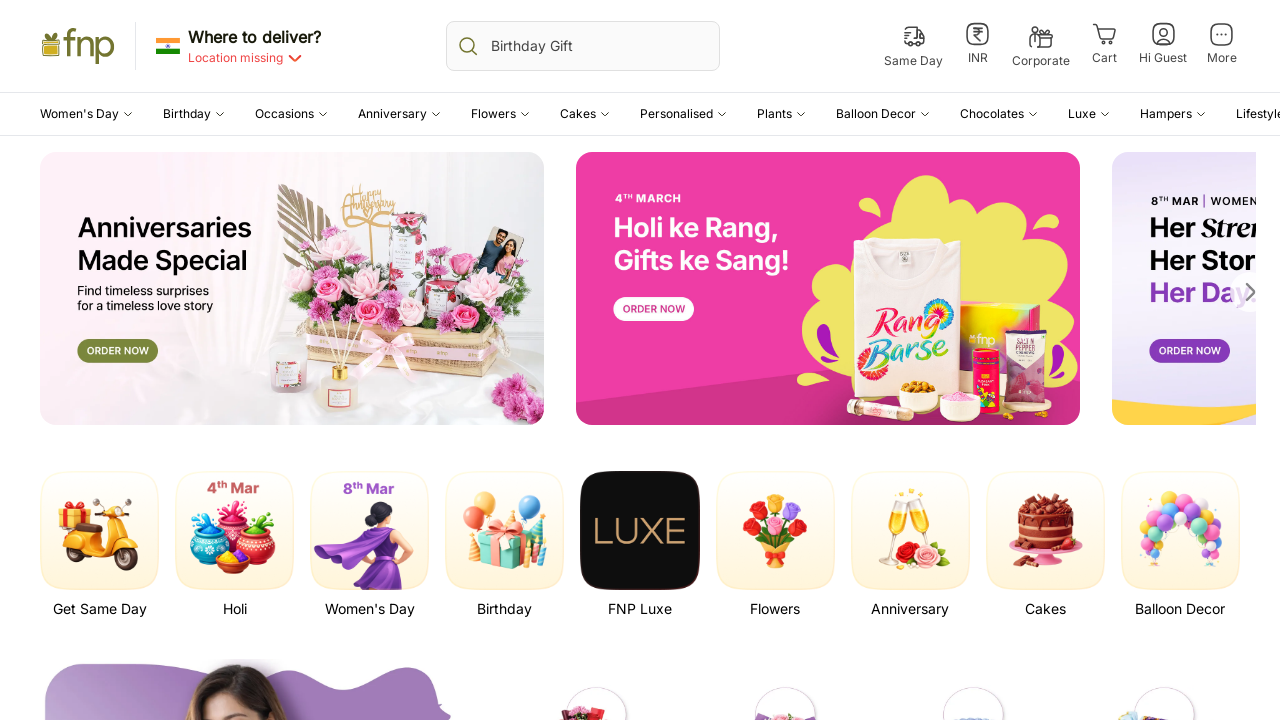

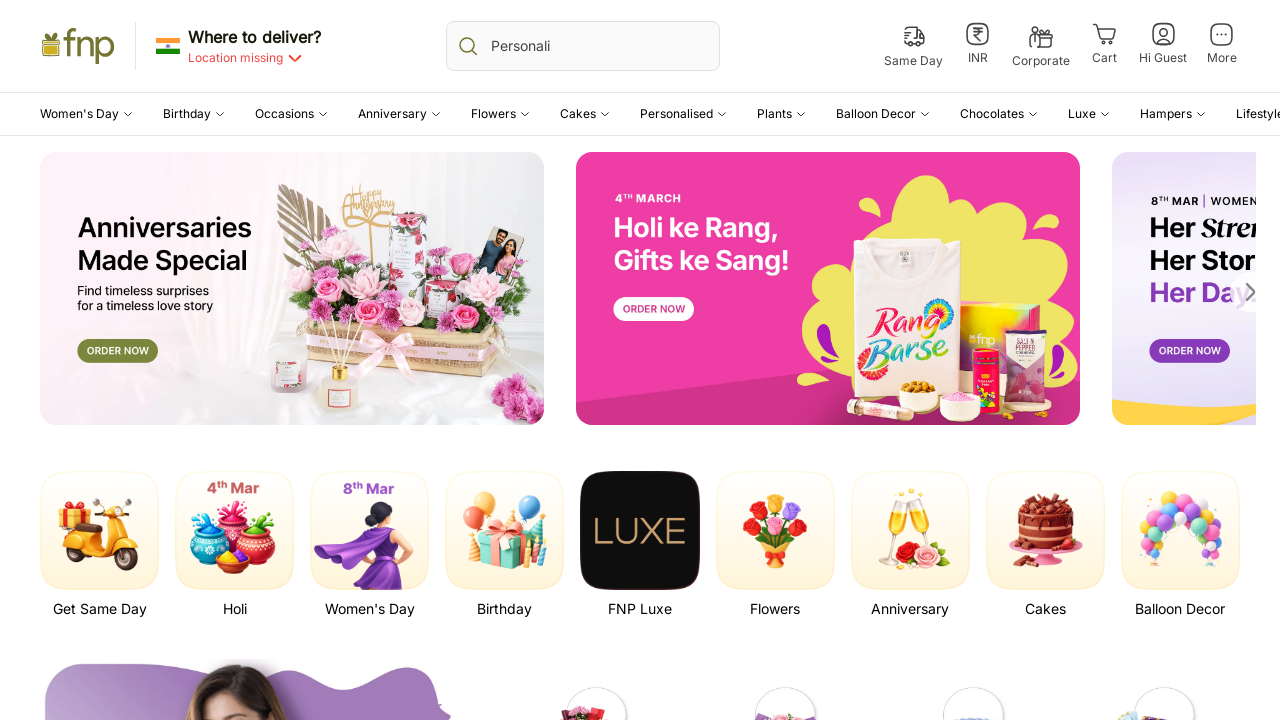